Visits the ASD in Preschool website and navigates through all menu items in the navbar, clicking each one and then going back

Starting URL: https://asdinpreschool.eu

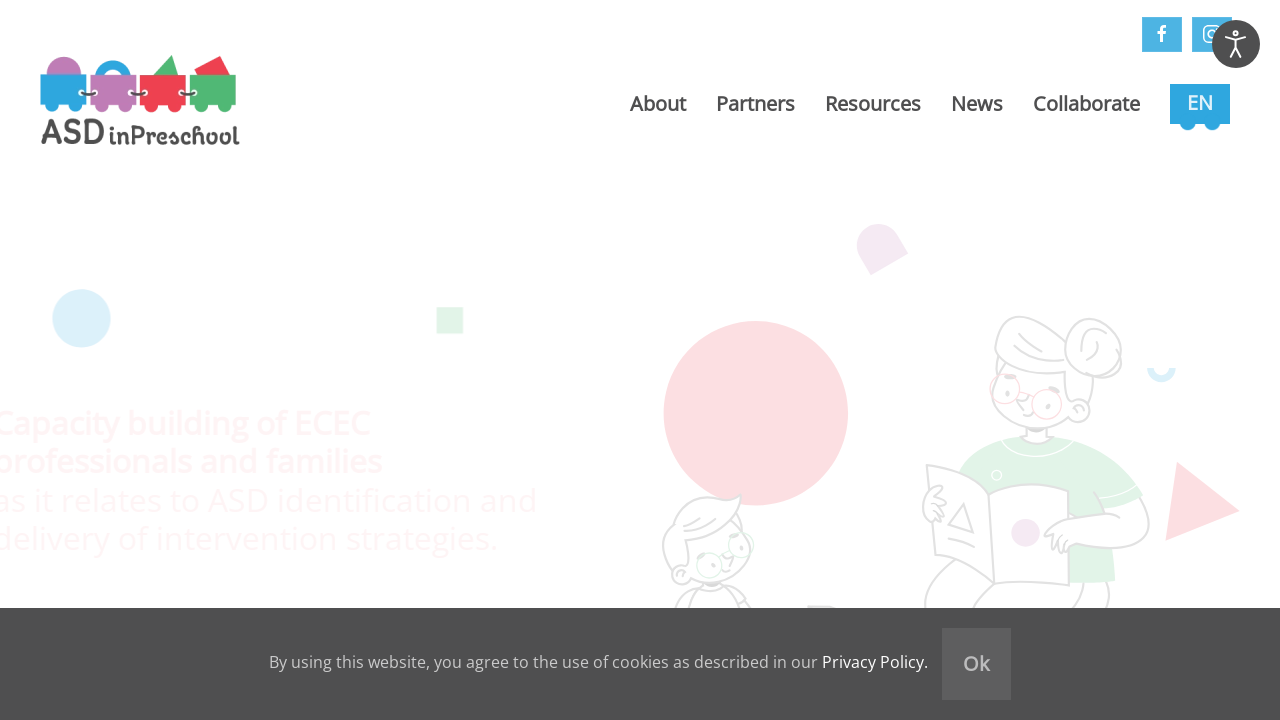

Waited for navbar menu items to load
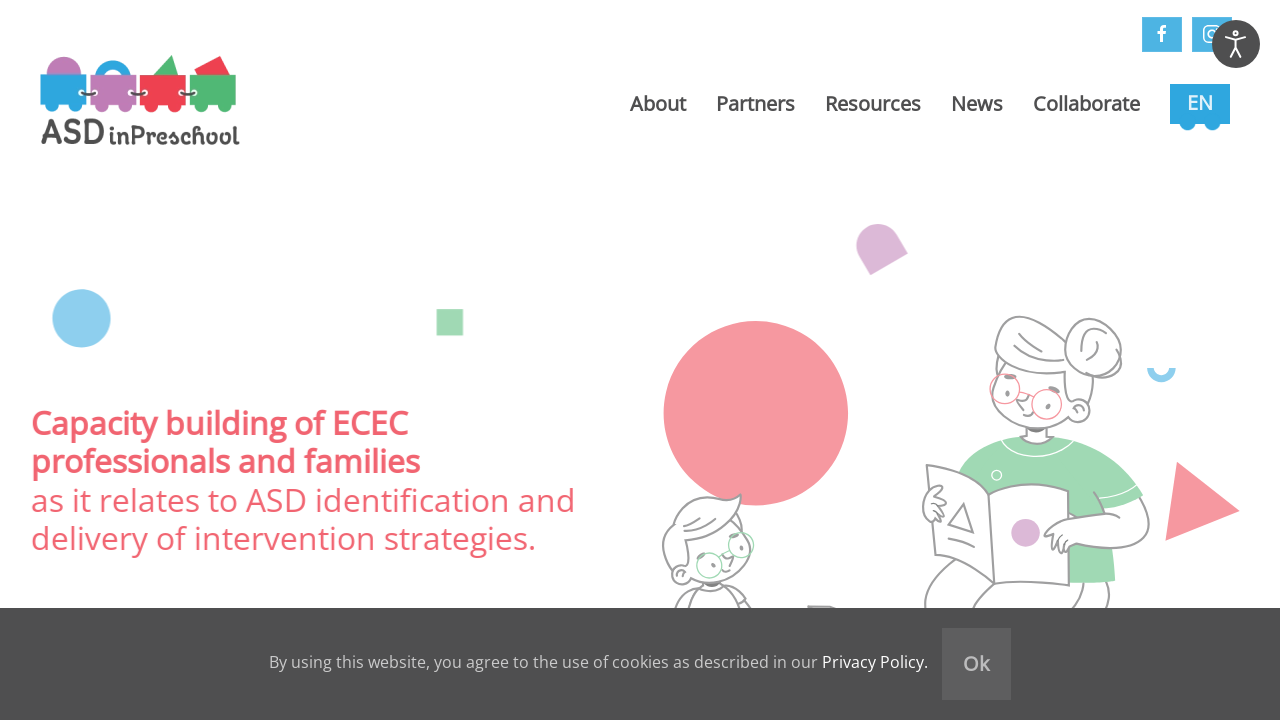

Located all navbar menu items
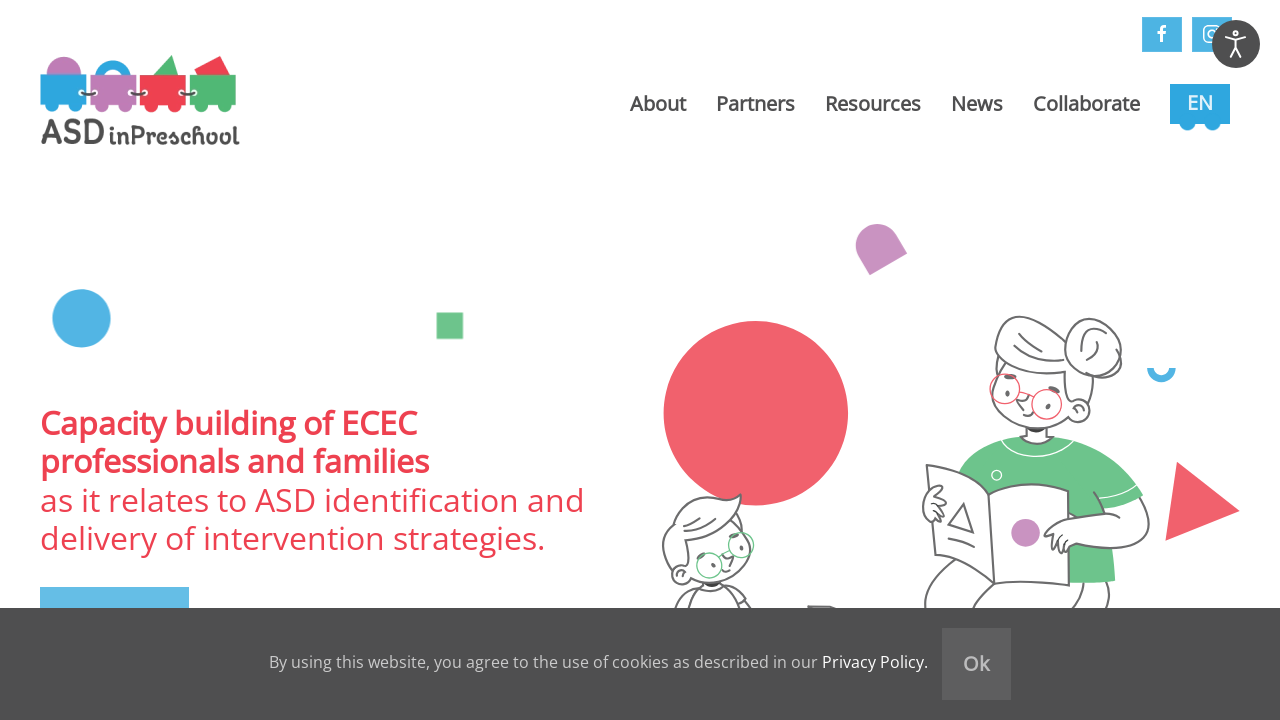

Clicked navbar menu item 1 at (658, 104) on .uk-navbar-nav li a >> nth=0
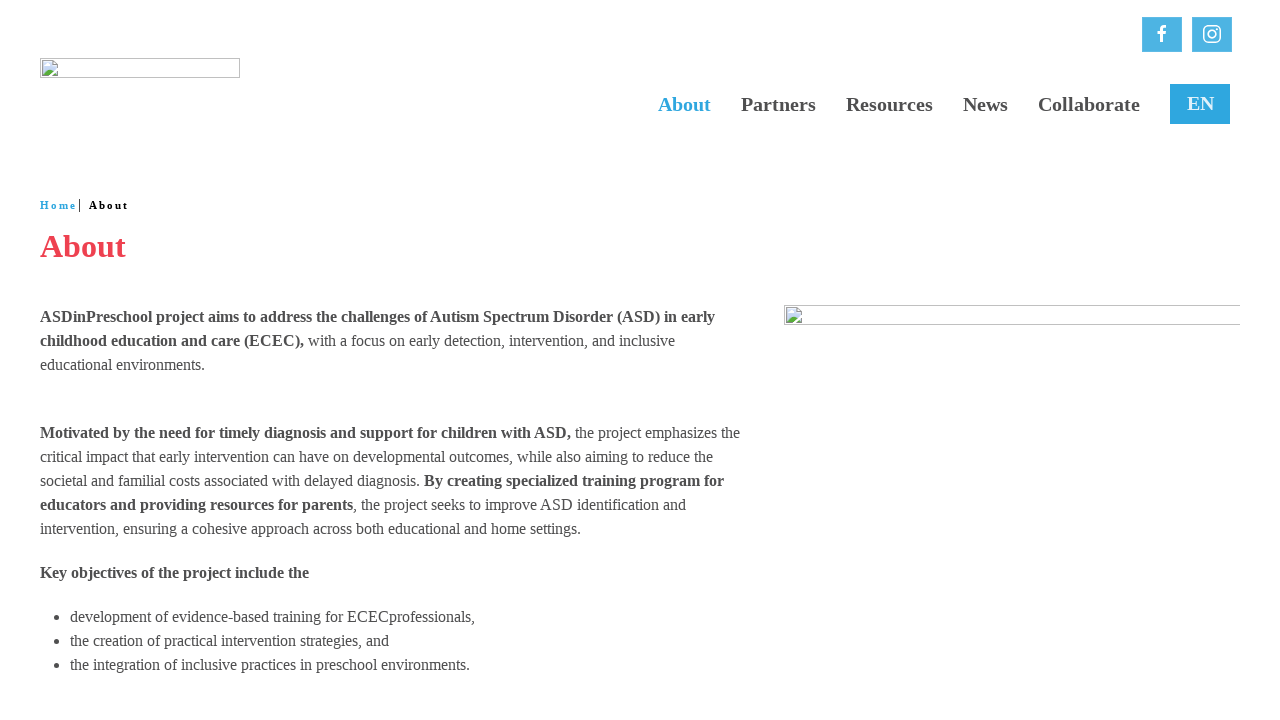

Page loaded after clicking menu item 1
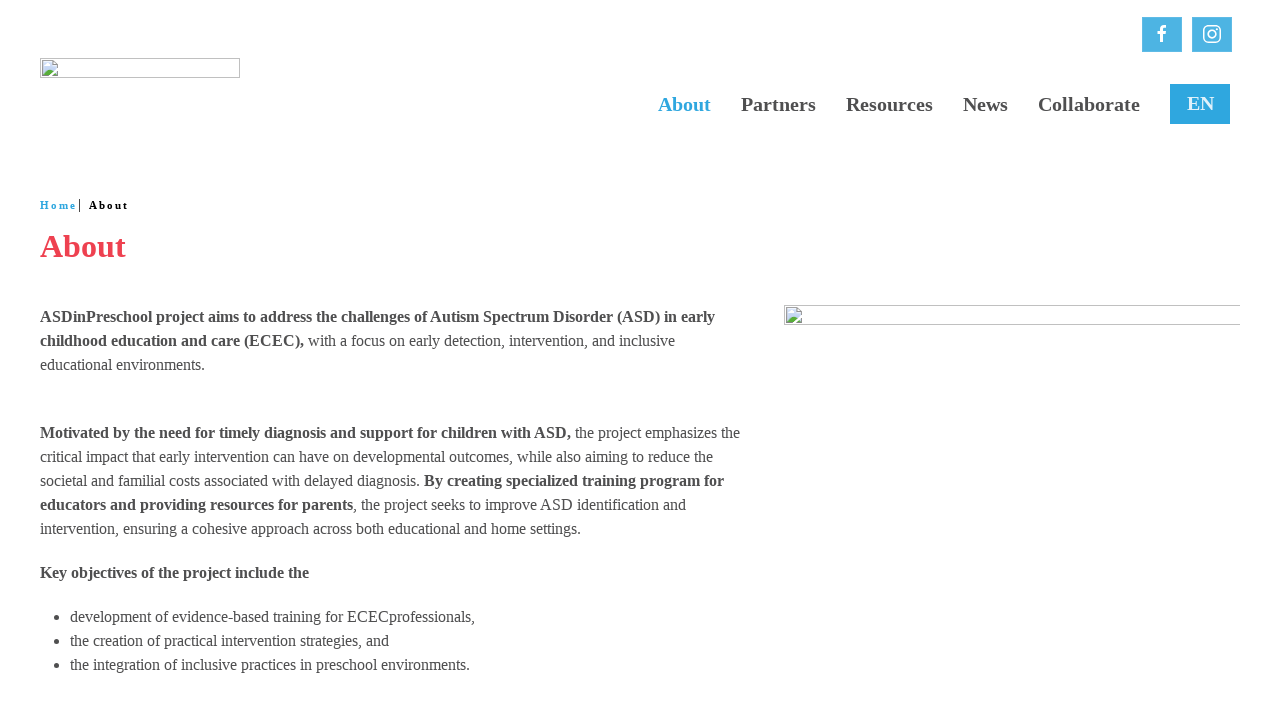

Navigated back from menu item 1
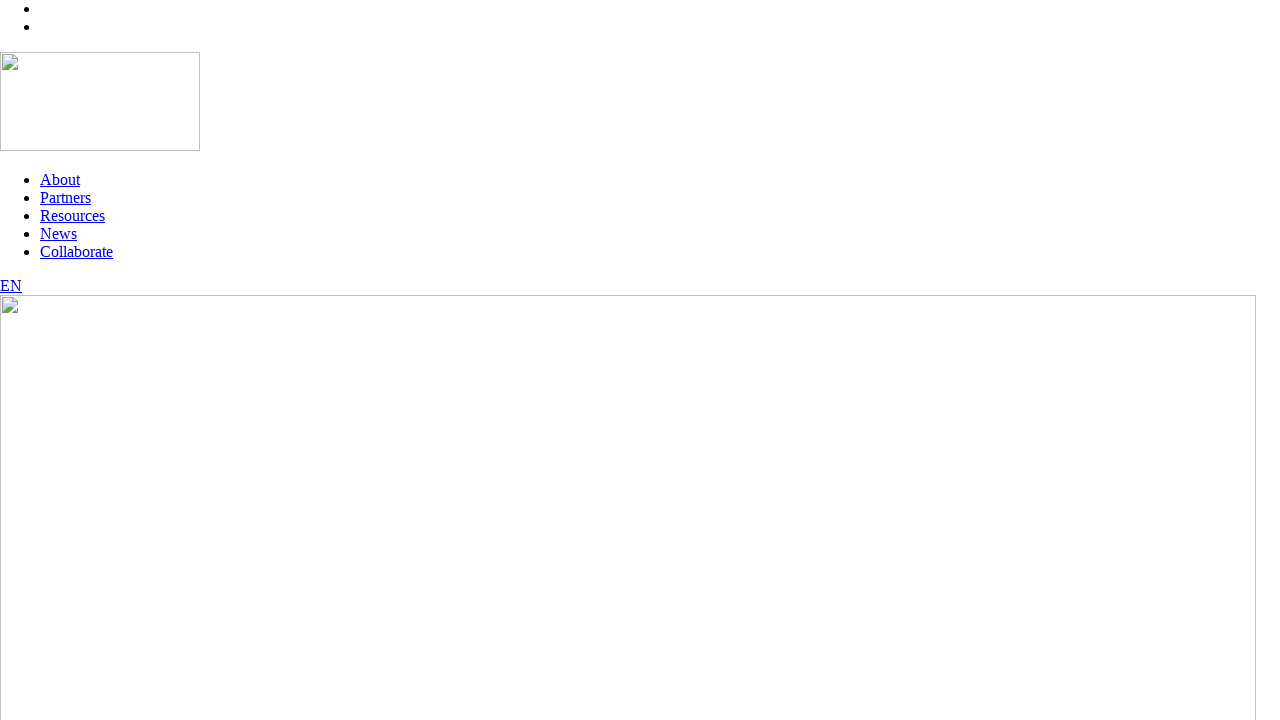

Page loaded after navigating back
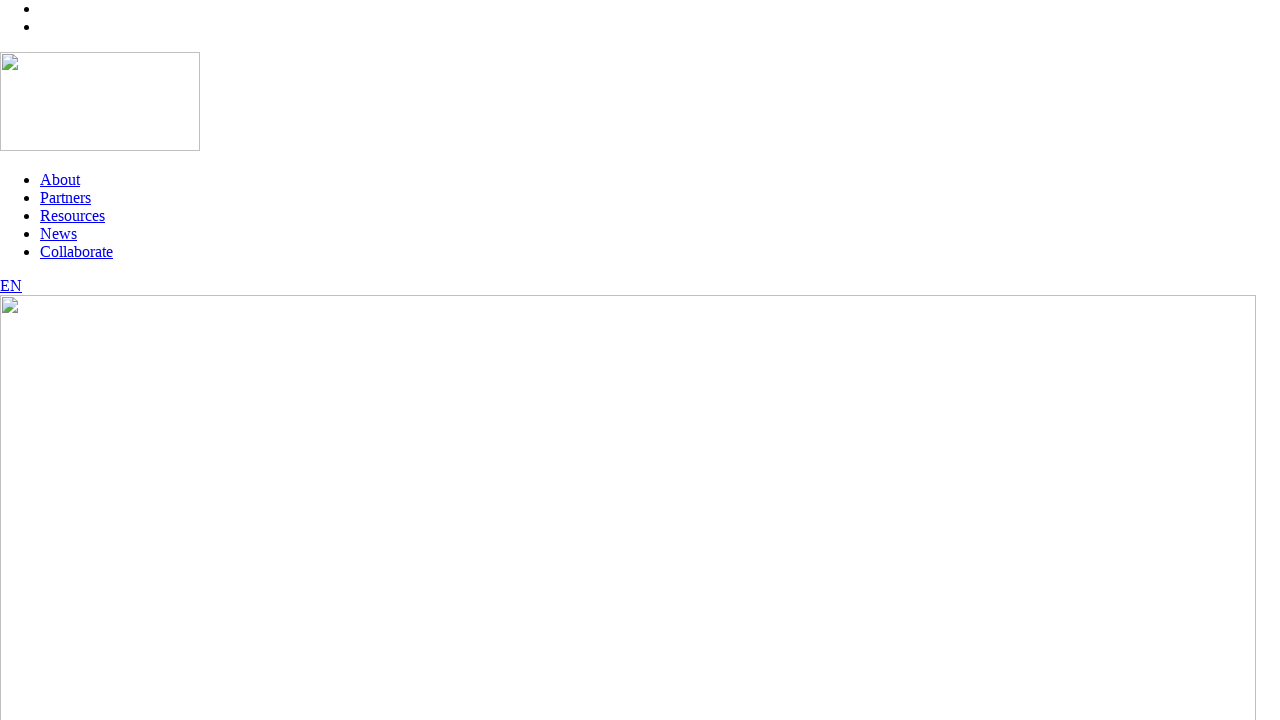

Clicked navbar menu item 2 at (66, 198) on .uk-navbar-nav li a >> nth=1
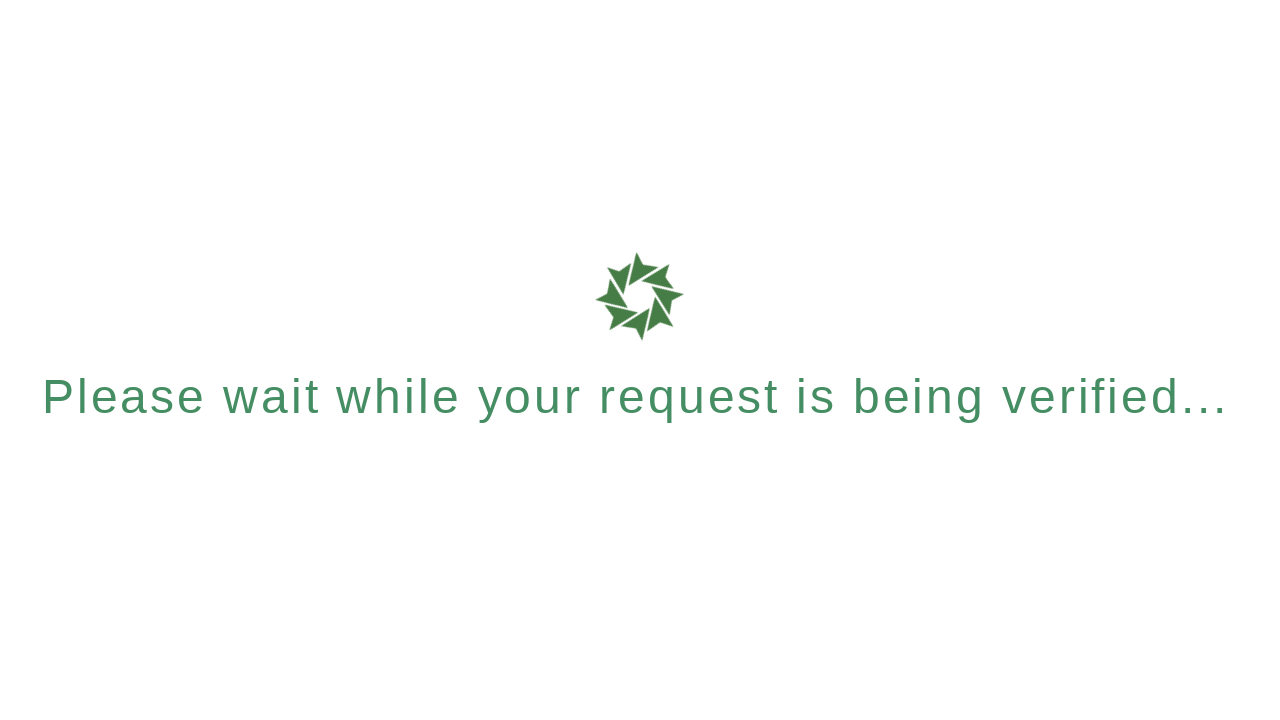

Page loaded after clicking menu item 2
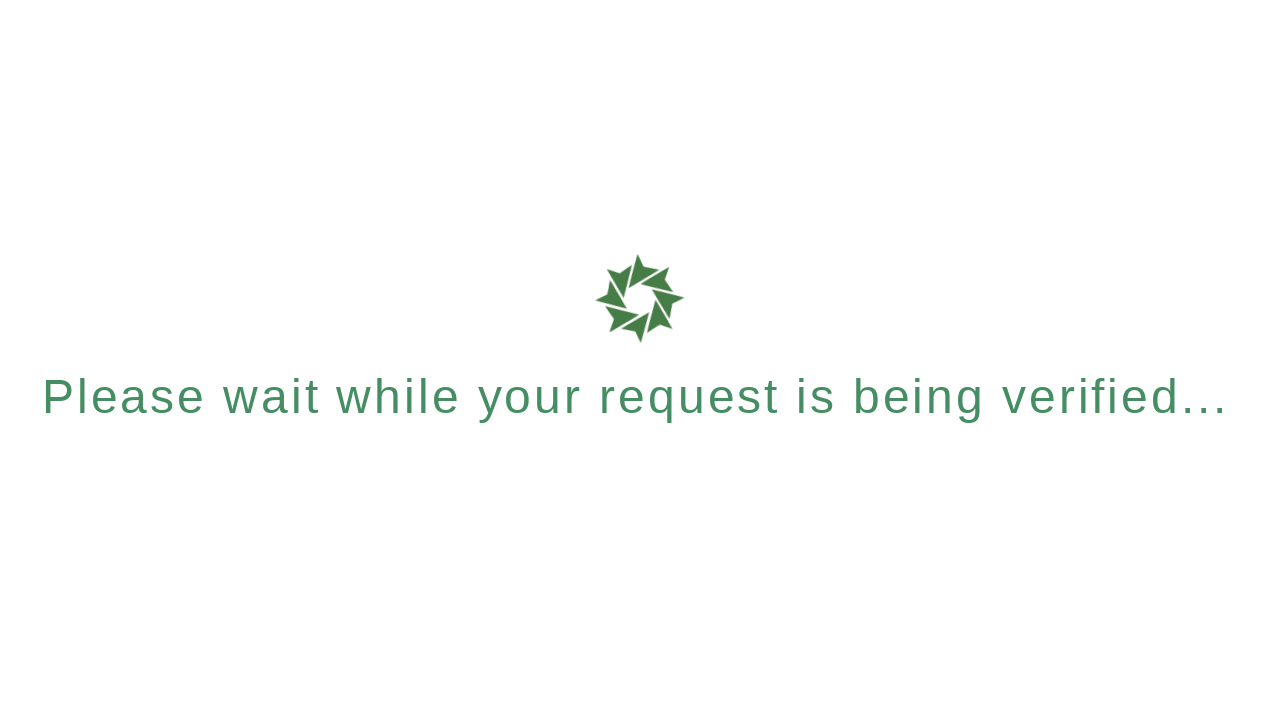

Navigated back from menu item 2
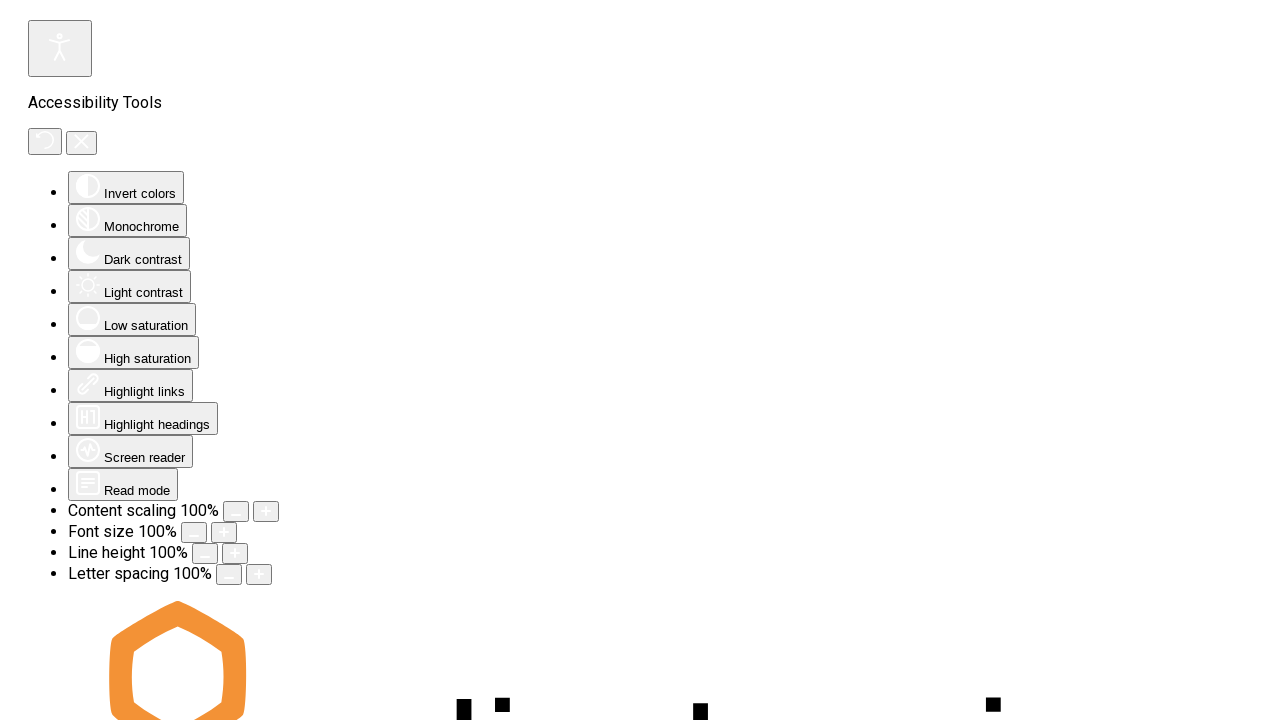

Page loaded after navigating back
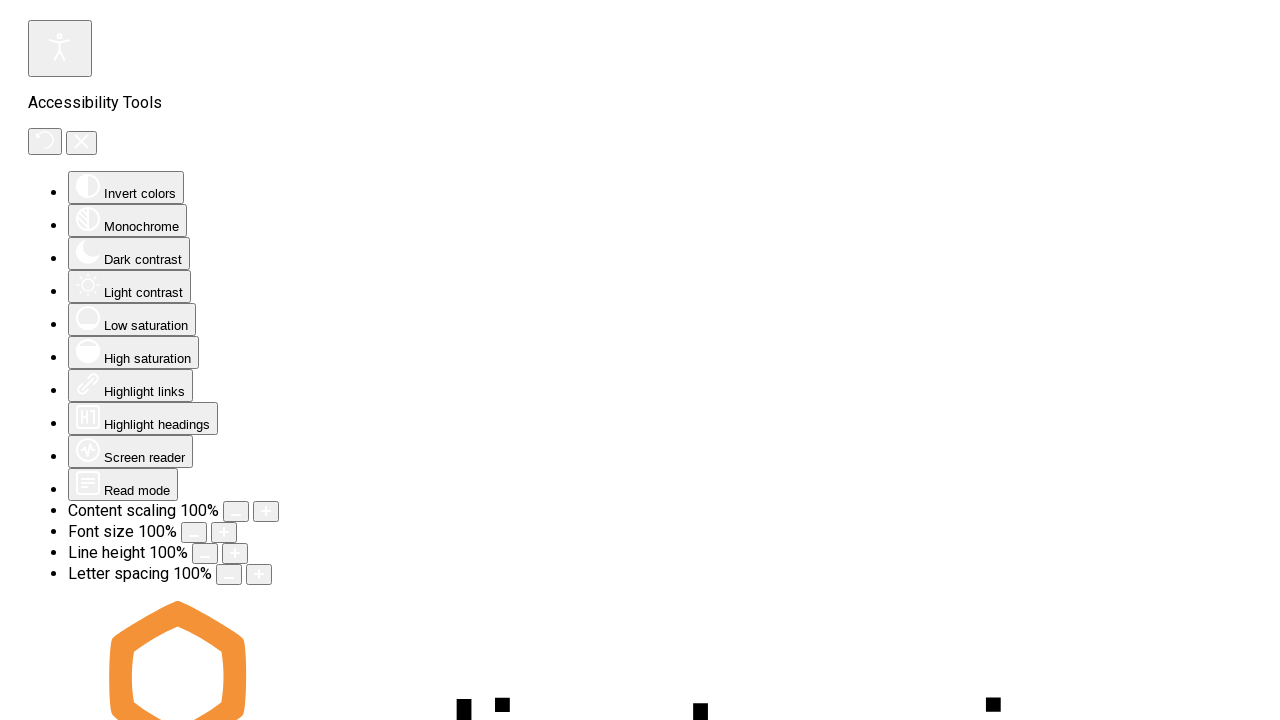

Clicked navbar menu item 3 at (80, 361) on .uk-navbar-nav li a >> nth=2
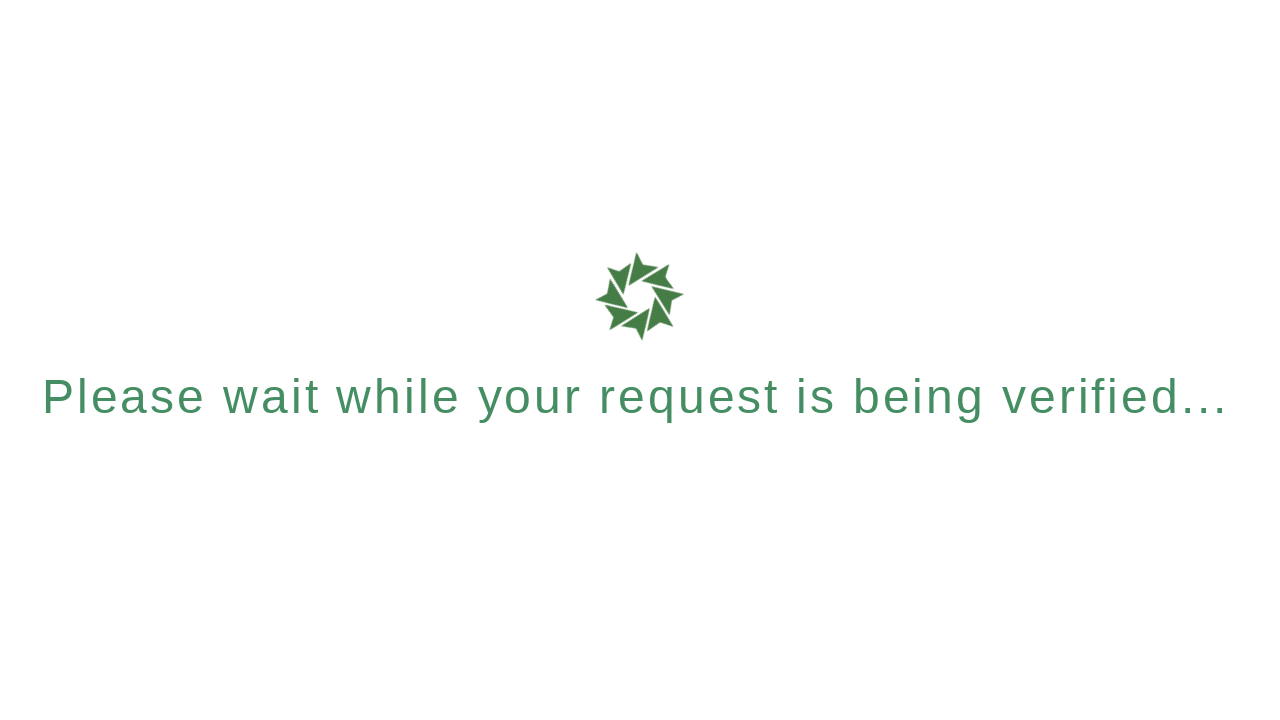

Page loaded after clicking menu item 3
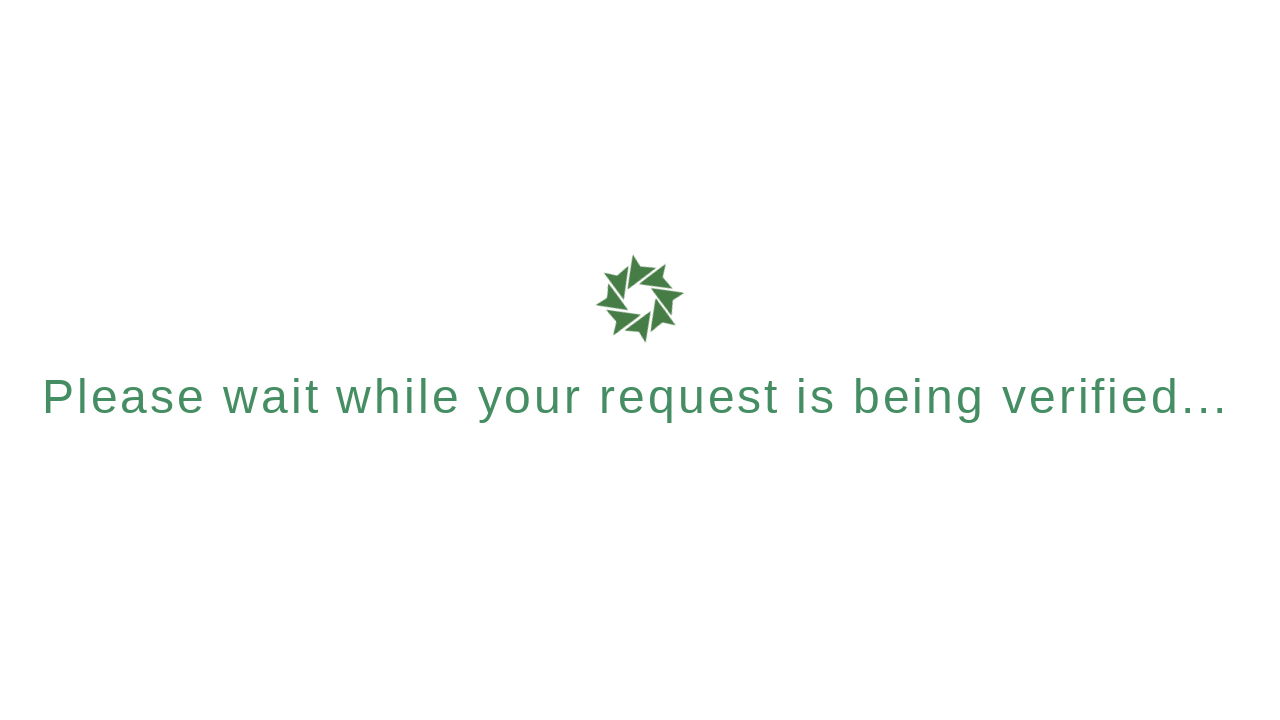

Navigated back from menu item 3
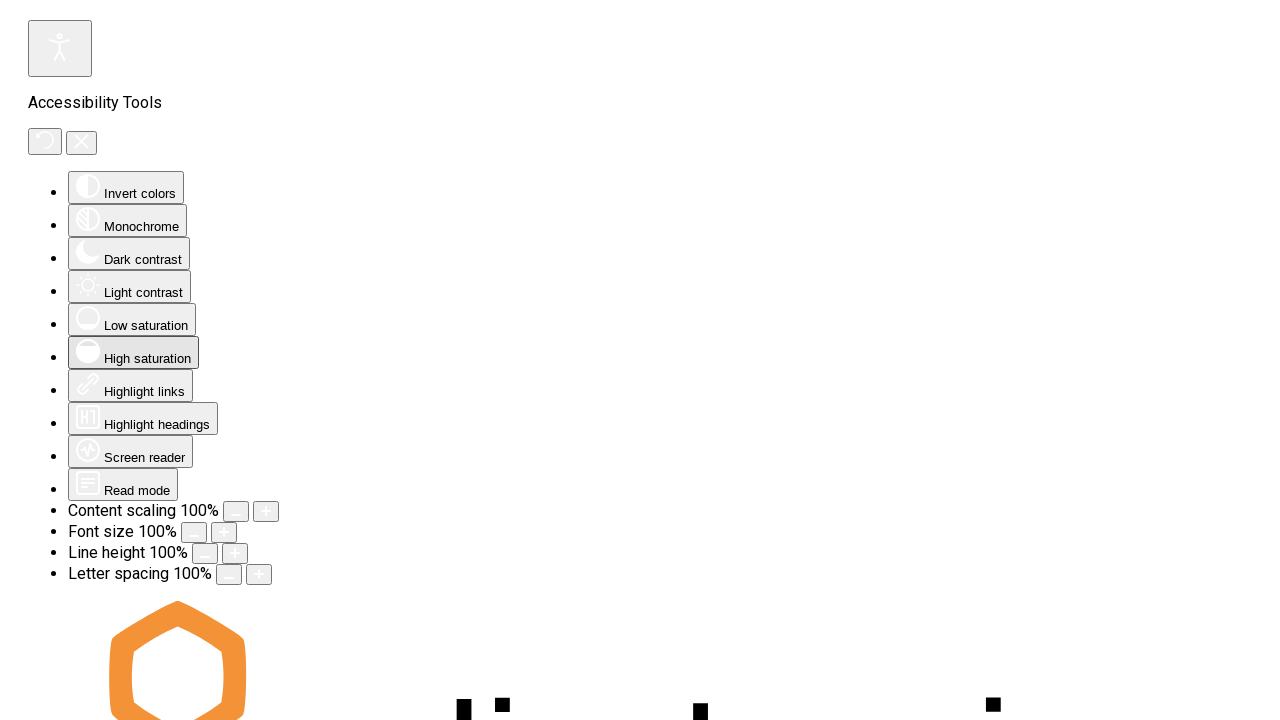

Page loaded after navigating back
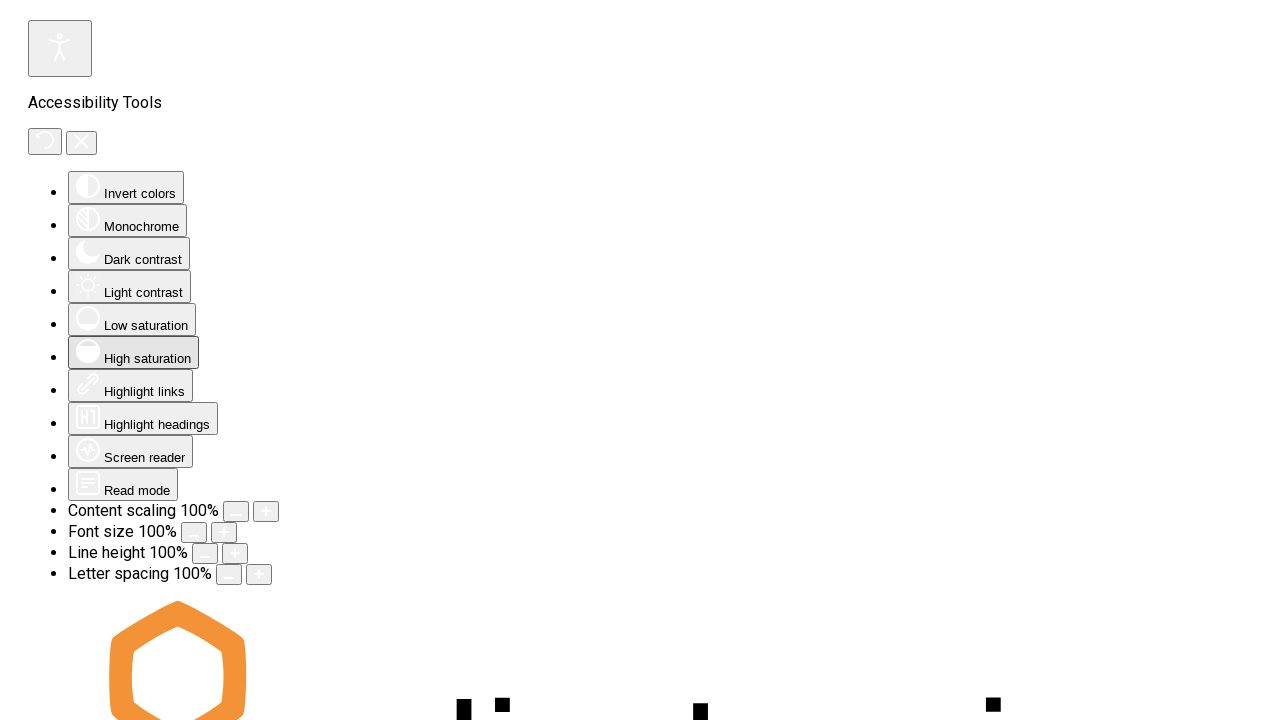

Clicked navbar menu item 4 at (66, 361) on .uk-navbar-nav li a >> nth=3
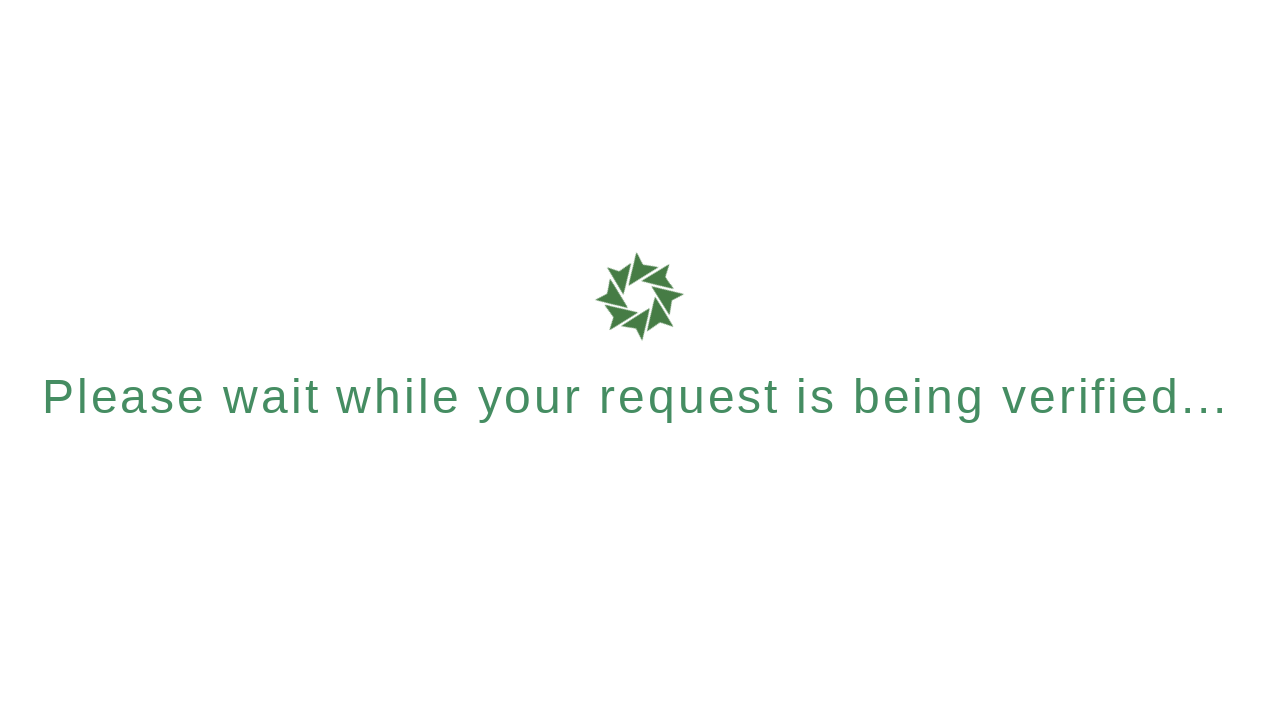

Page loaded after clicking menu item 4
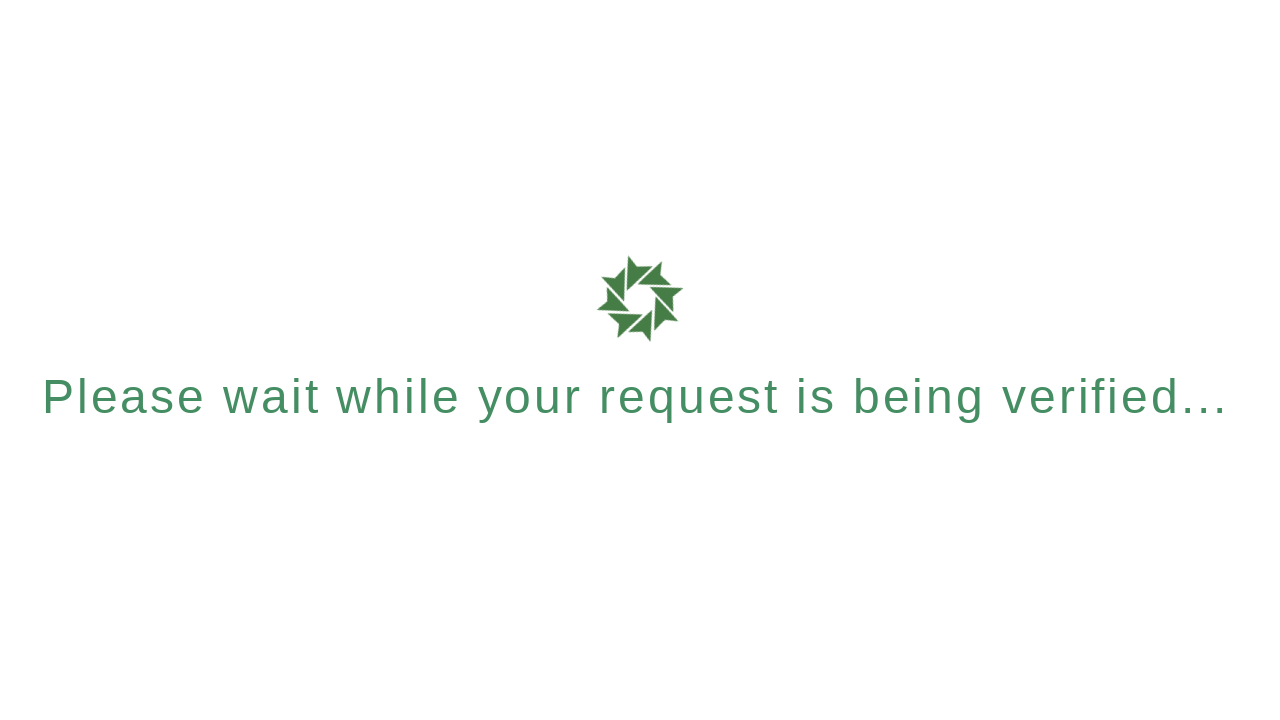

Navigated back from menu item 4
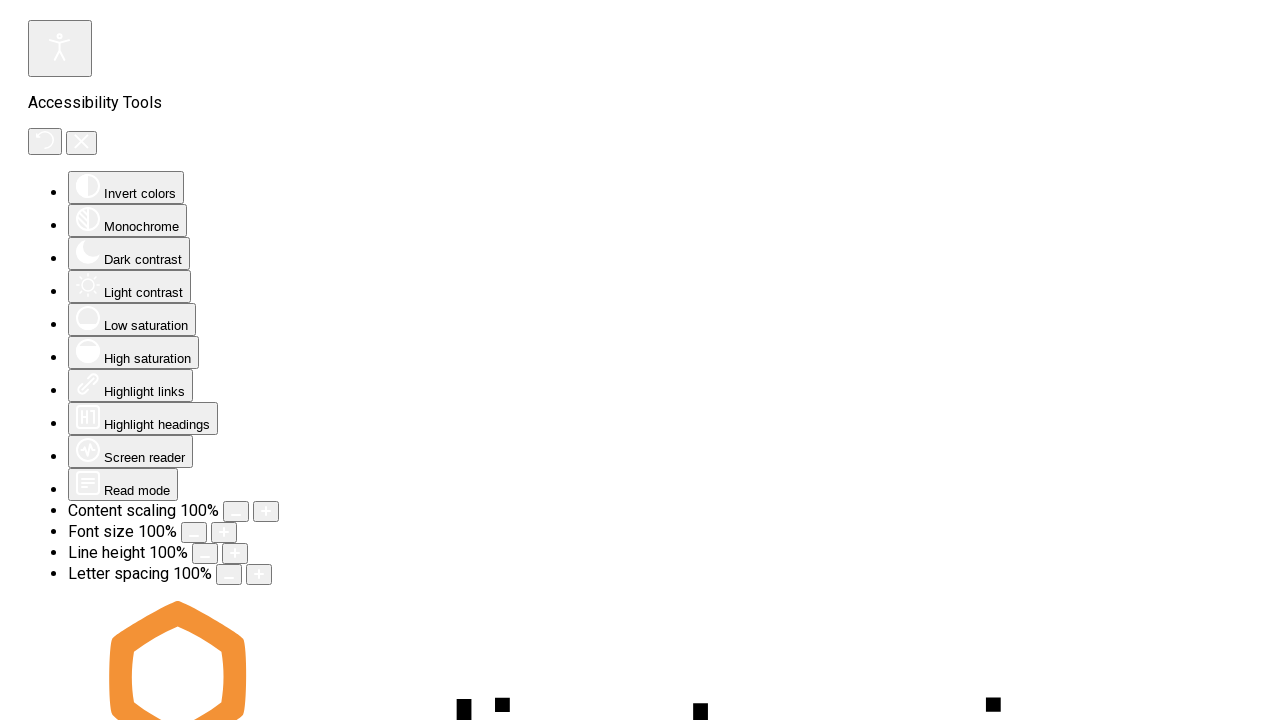

Page loaded after navigating back
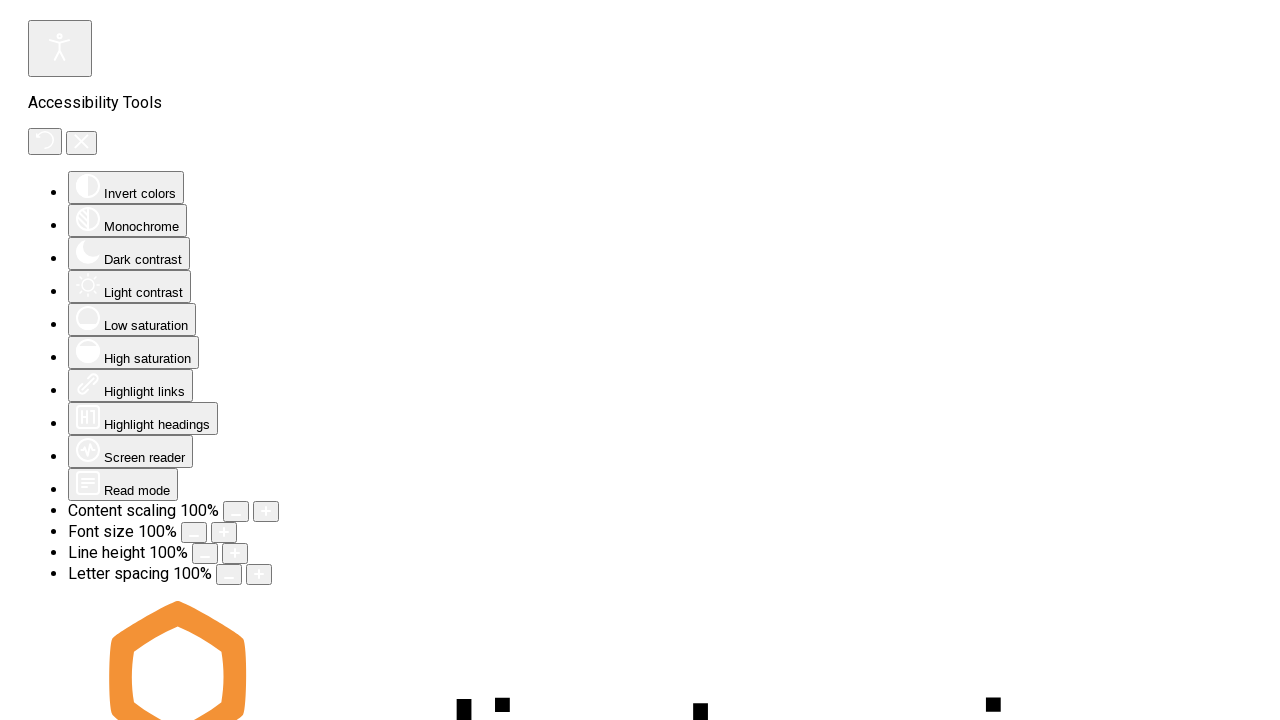

Clicked navbar menu item 5 at (84, 361) on .uk-navbar-nav li a >> nth=4
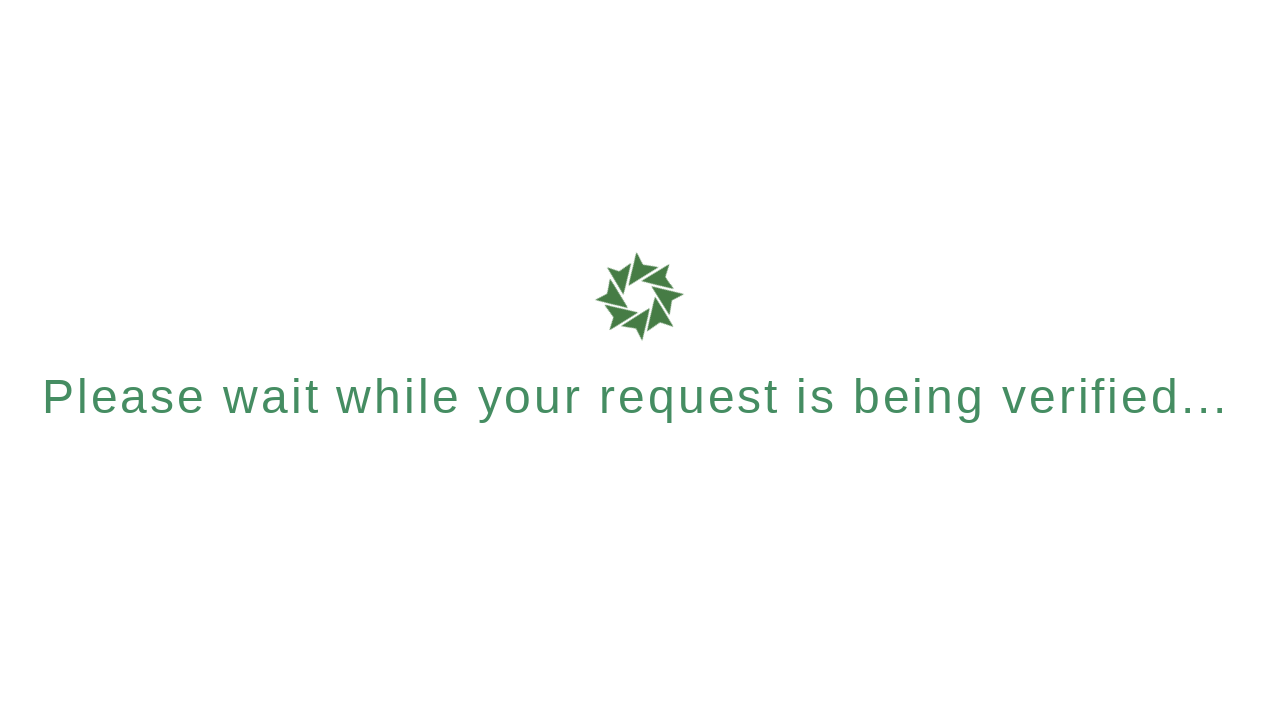

Page loaded after clicking menu item 5
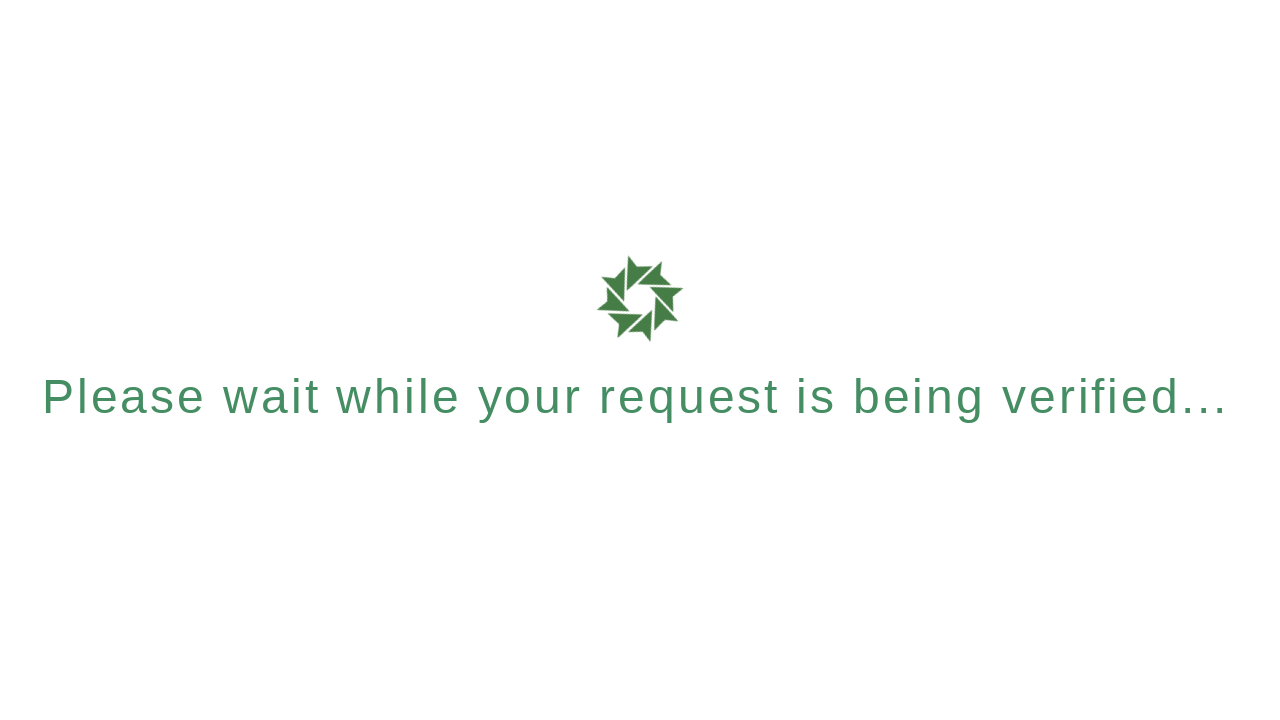

Navigated back from menu item 5
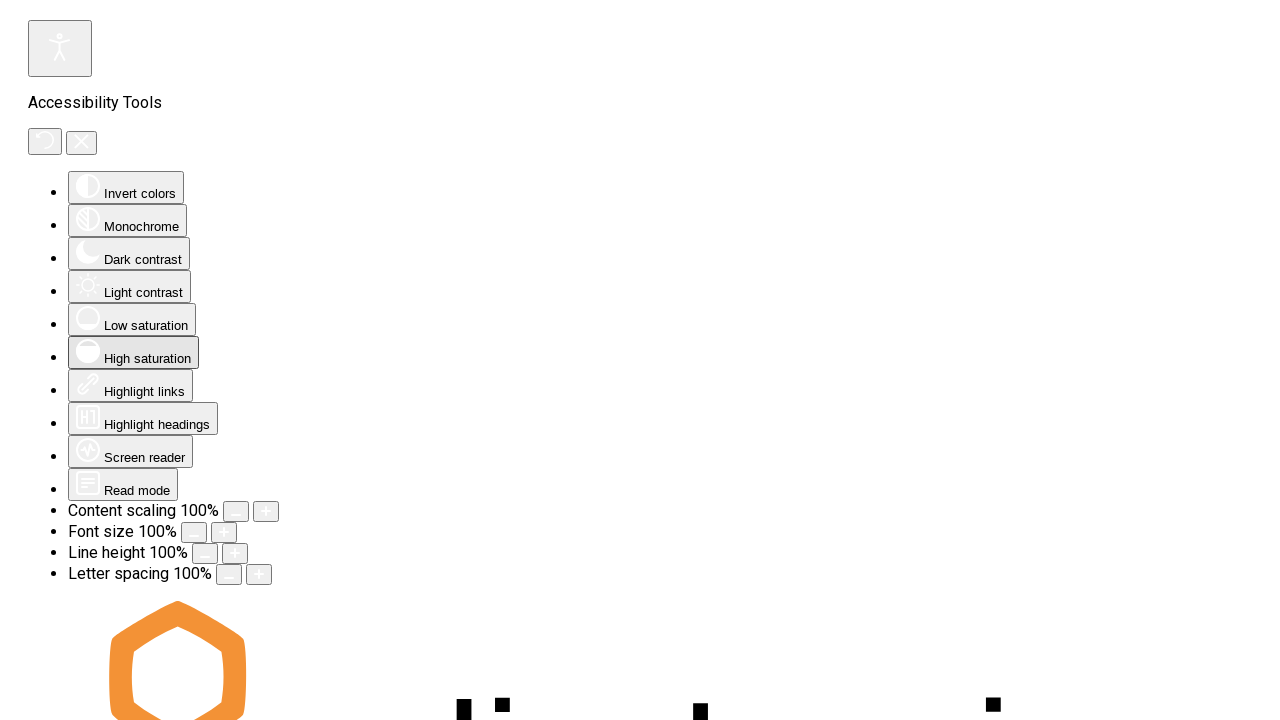

Page loaded after navigating back
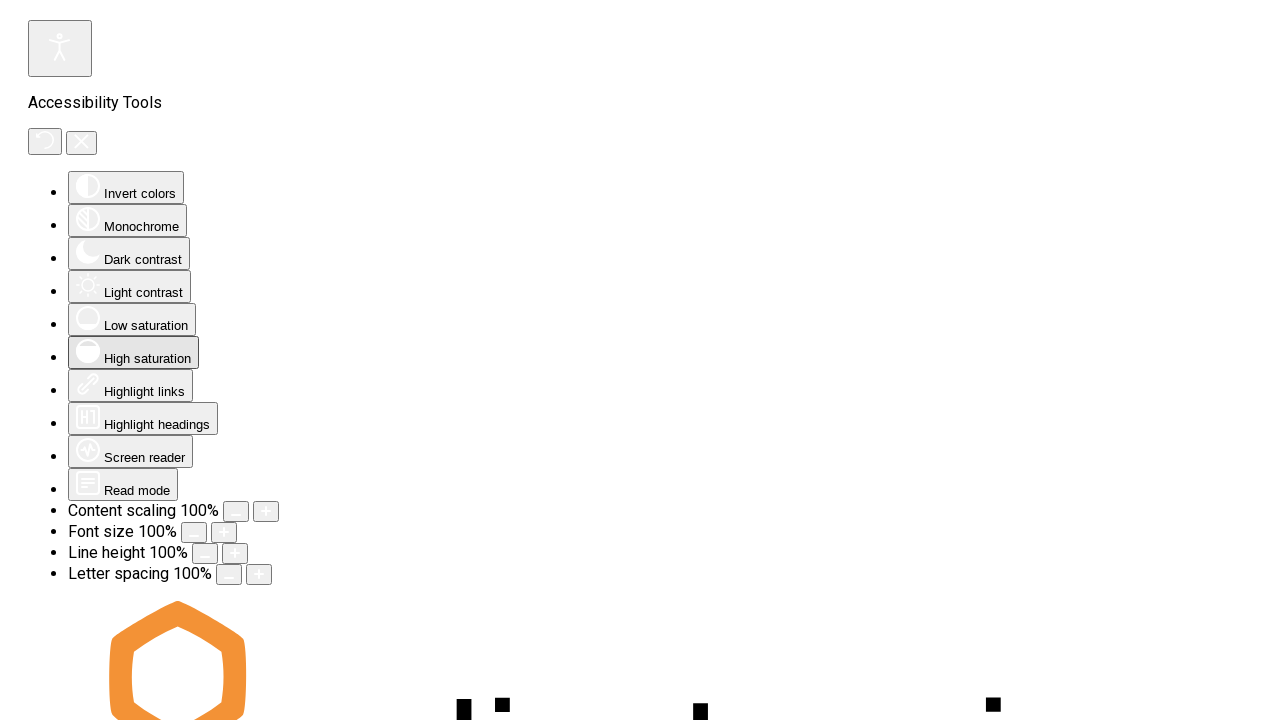

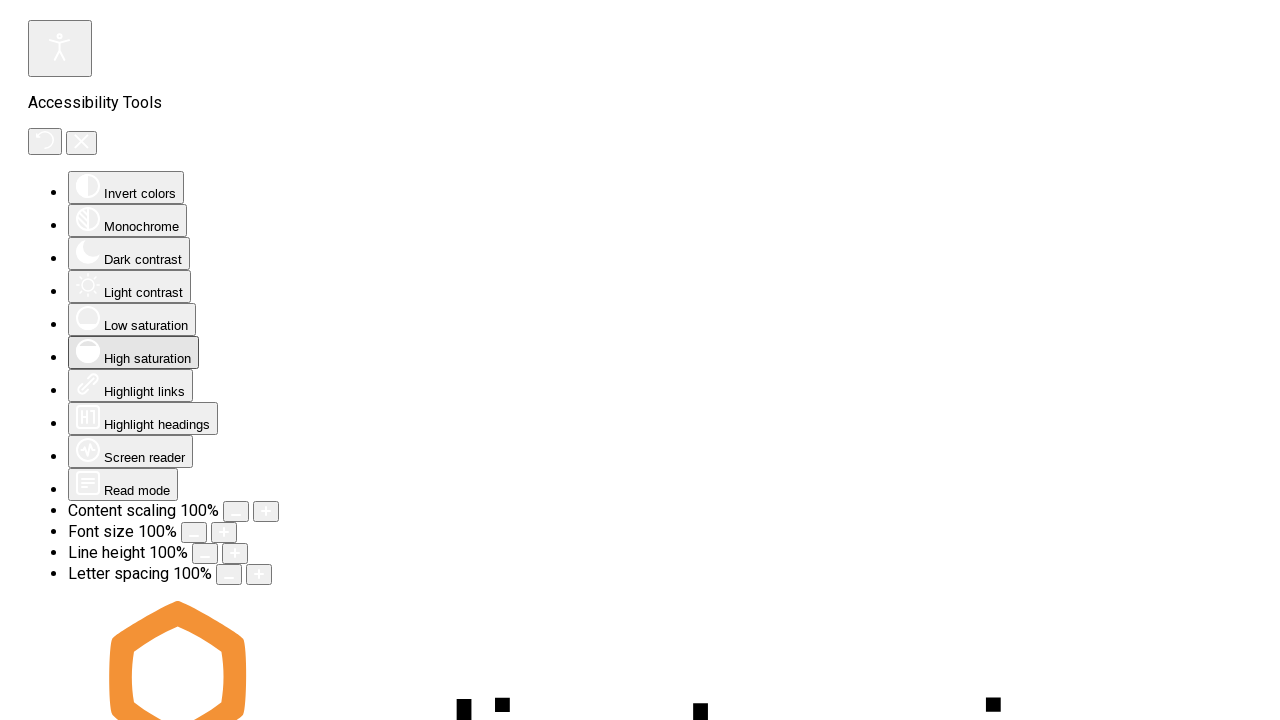